Tests Semantic UI country multiple selection dropdown by selecting multiple countries

Starting URL: https://semantic-ui.com/modules/dropdown.html

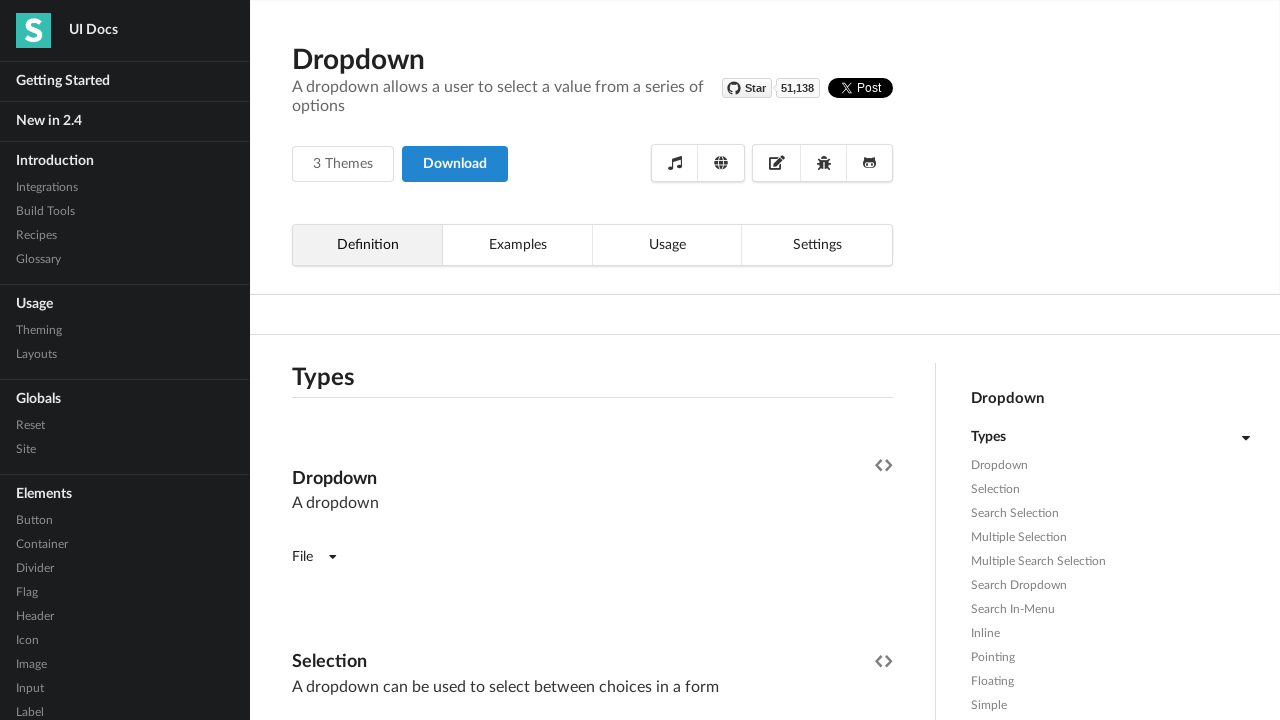

Scrolled to 'Select Country' dropdown into view
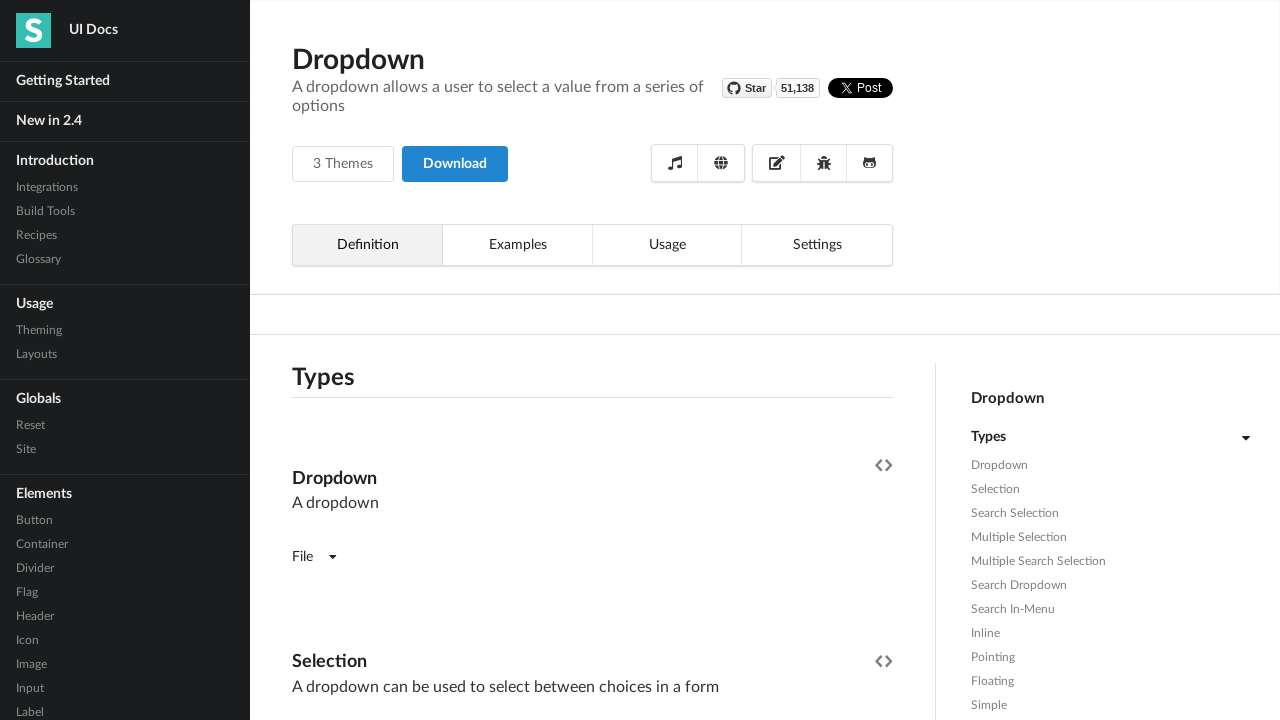

Clicked on 'Select Country' dropdown to open it at (592, 361) on div.ui.fluid.multiple.search.selection.dropdown:has-text('Select Country')
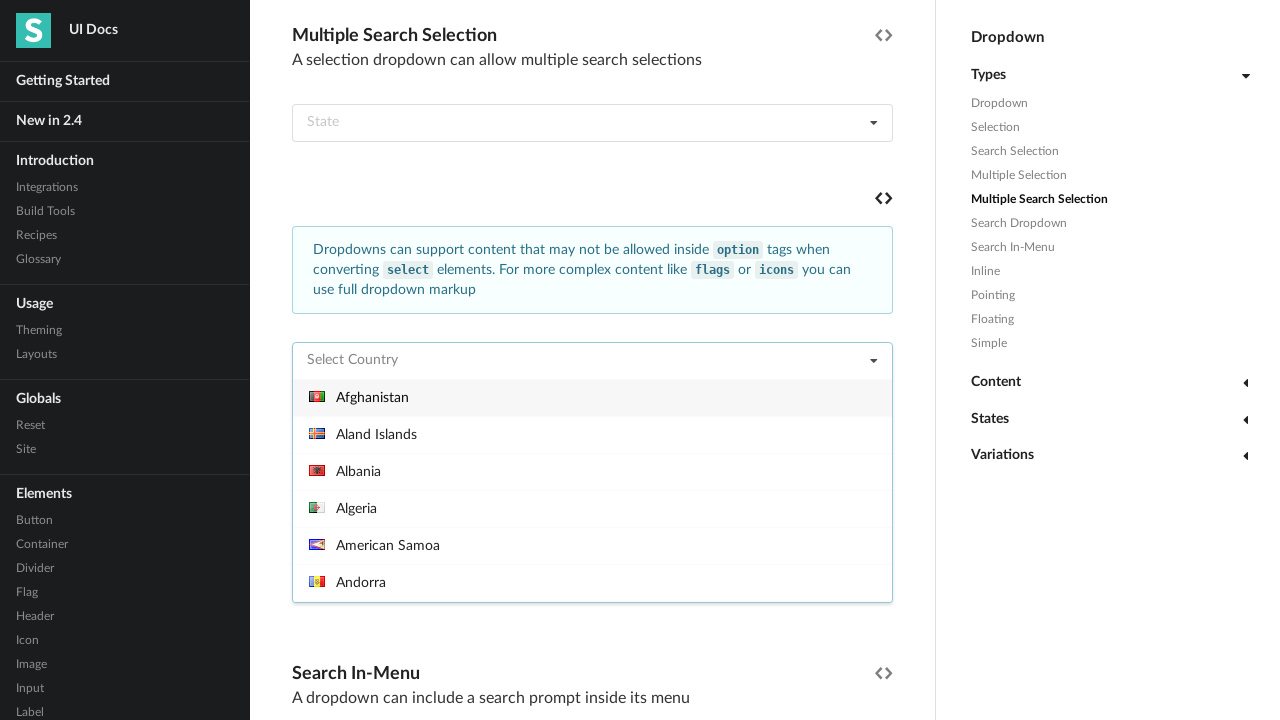

Country options loaded in dropdown menu
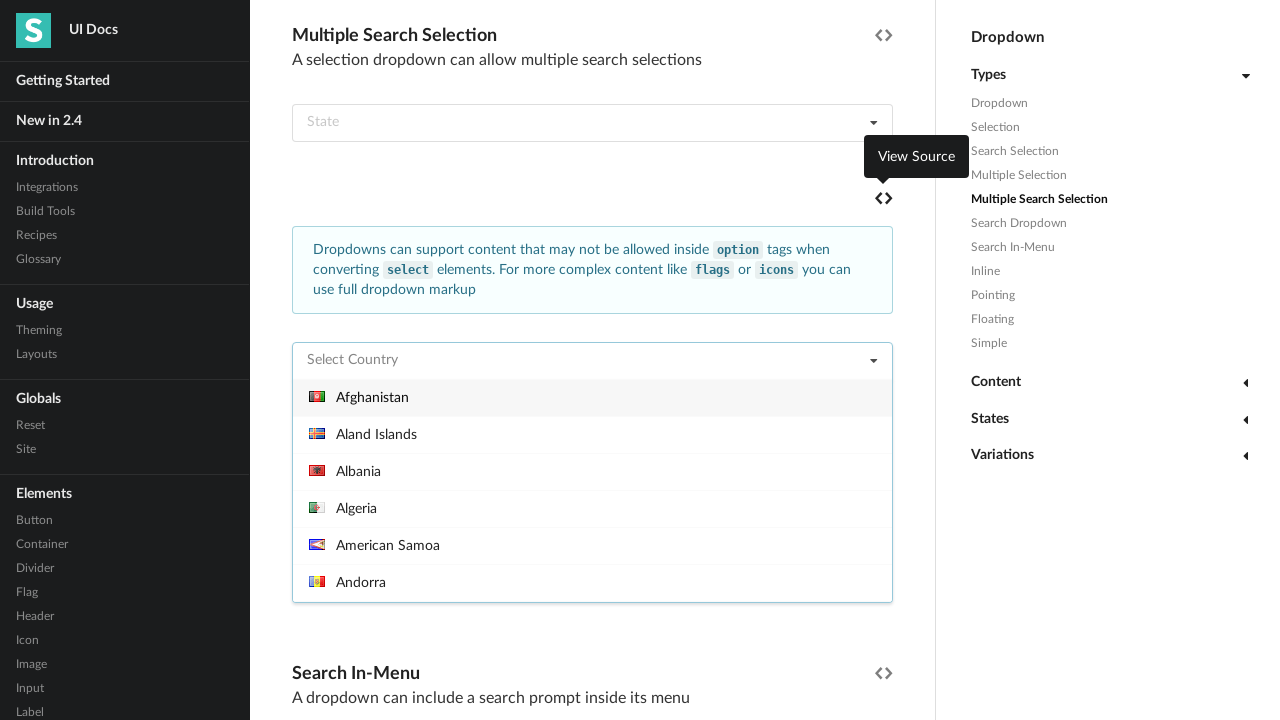

Selected 'Aland Islands' from dropdown at (592, 434) on div.menu.transition.visible div.item:has-text('Aland Islands')
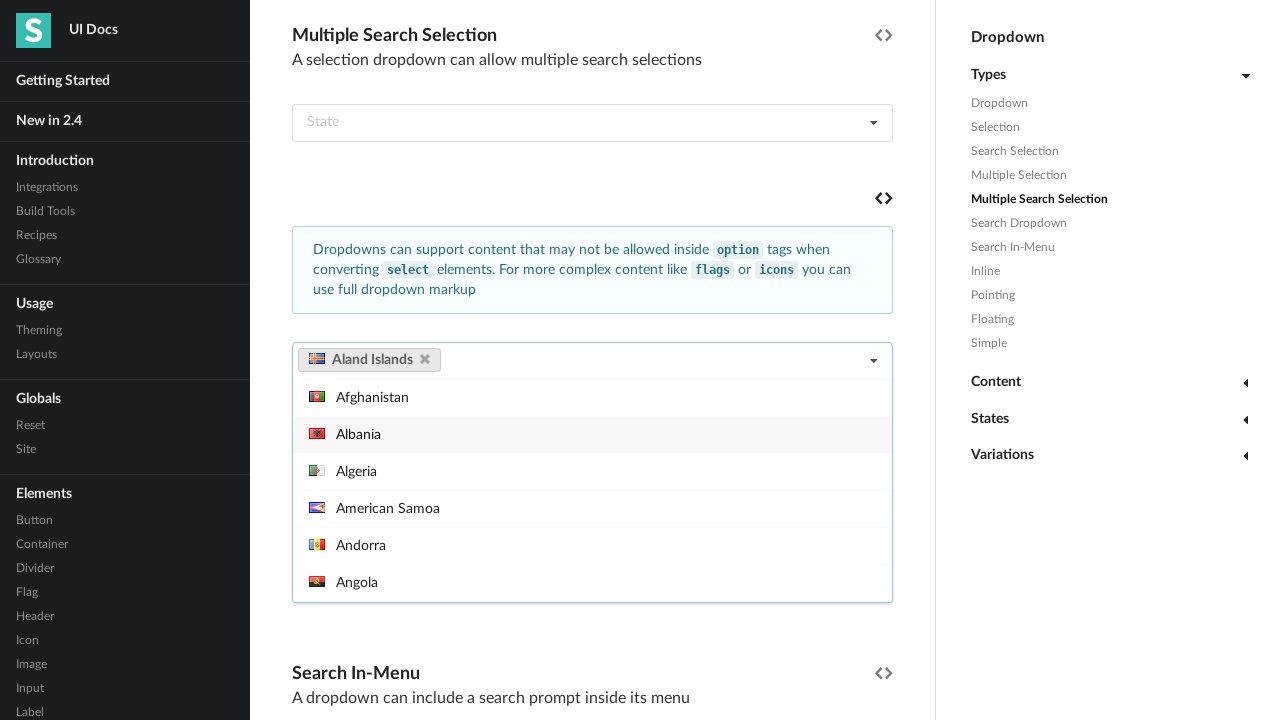

Selected 'Algeria' from dropdown at (592, 471) on div.menu.transition.visible div.item:has-text('Algeria')
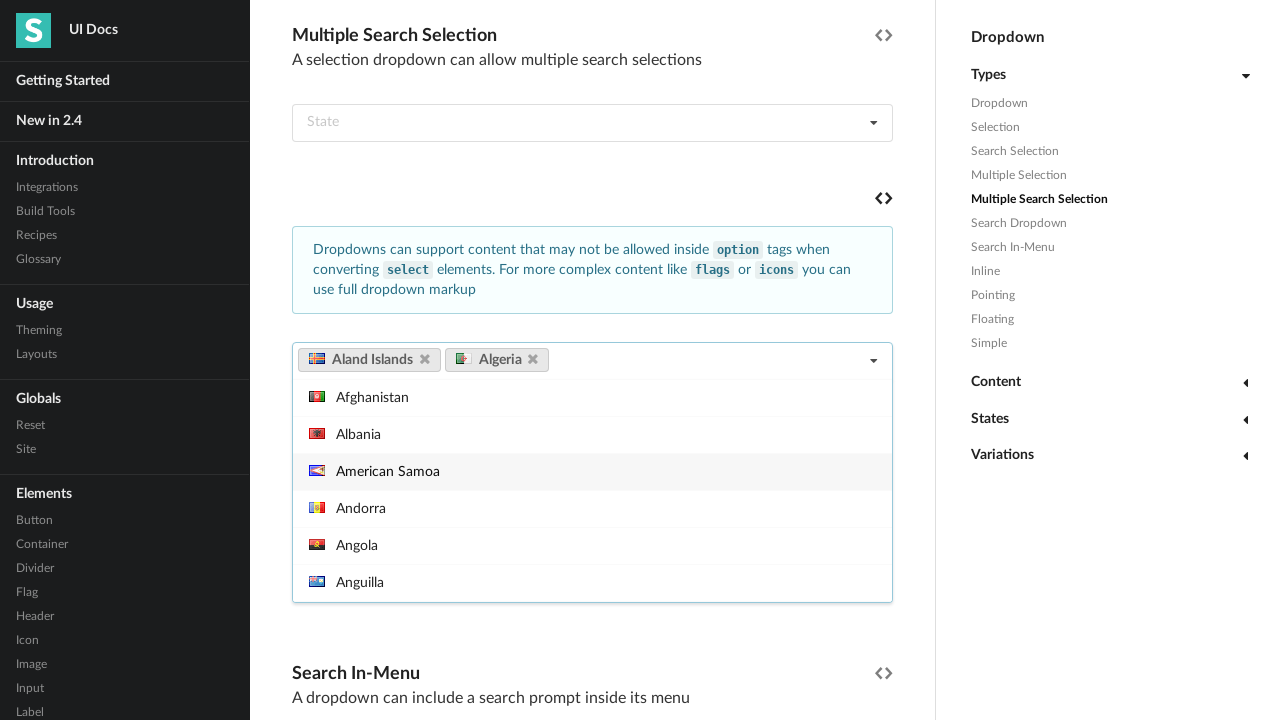

Selected 'Andorra' from dropdown at (592, 508) on div.menu.transition.visible div.item:has-text('Andorra')
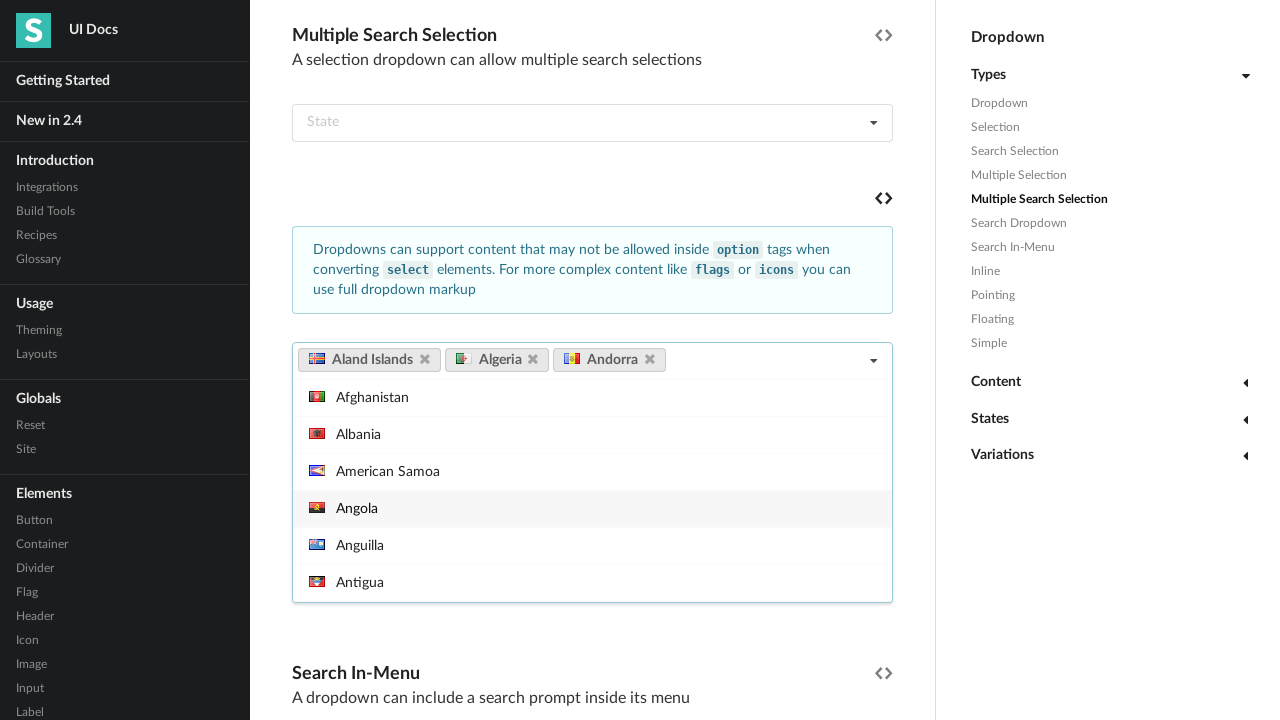

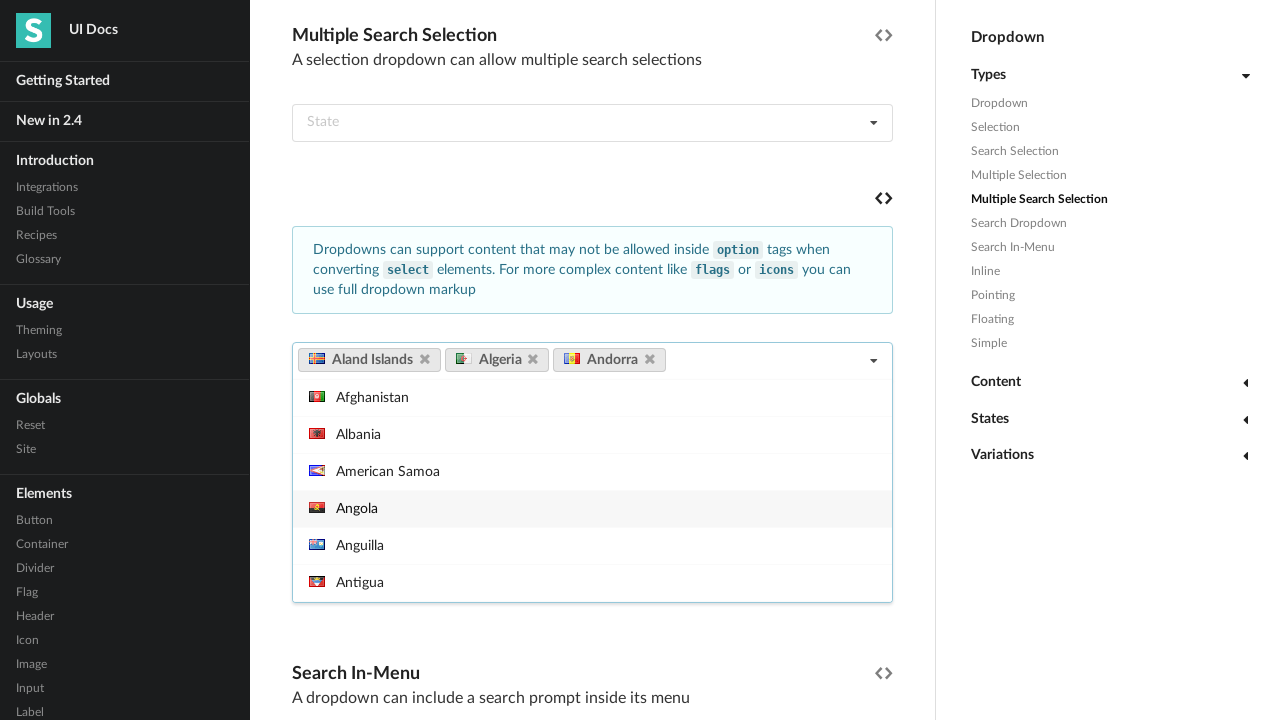